Navigates to a Princess Connect Re:Dive fortune-telling website, fills in a name, clicks the submit button, and waits for results to load.

Starting URL: https://shindan.priconne-redive.jp/

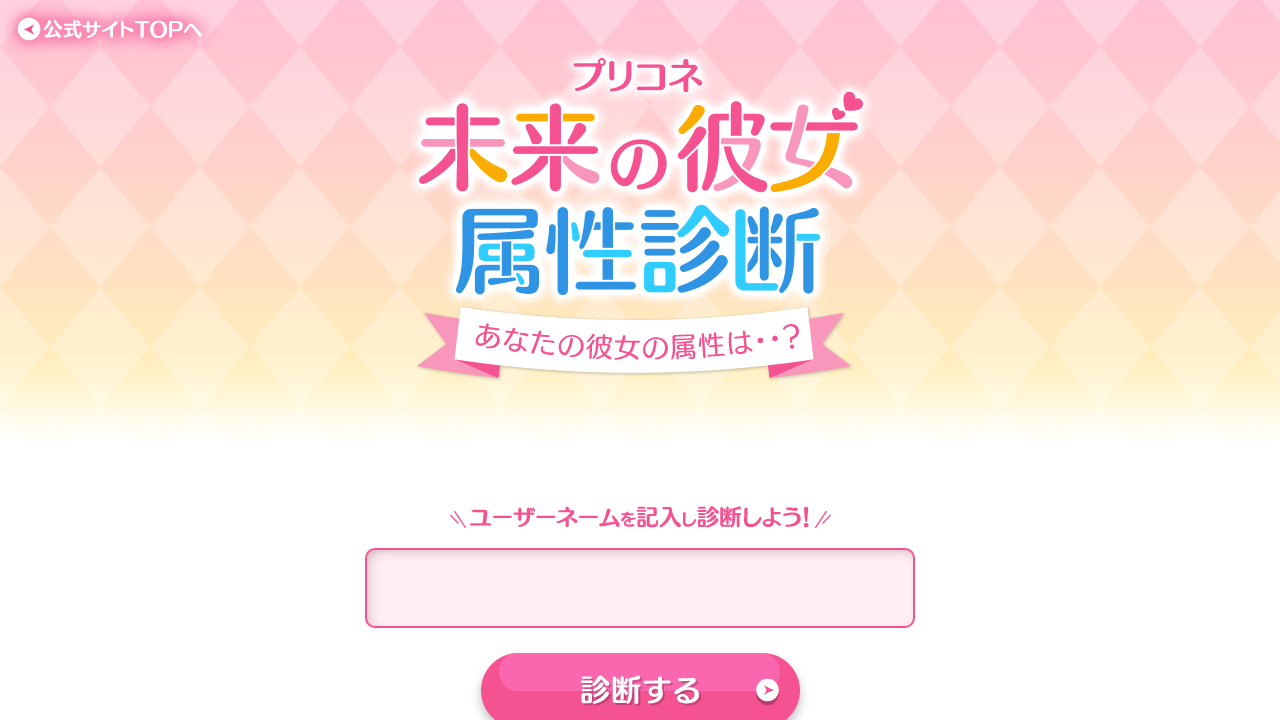

Filled name input field with 'Yukari' on input[type="text"]
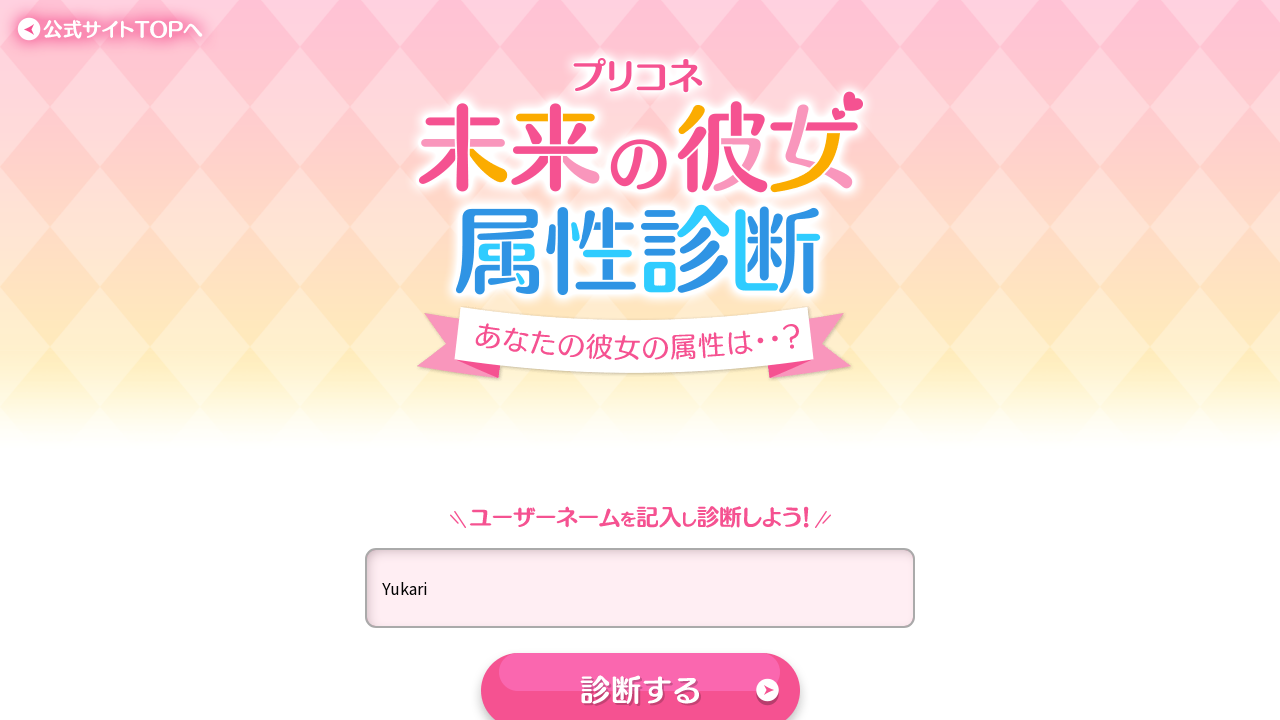

Clicked submit button at (640, 672) on button
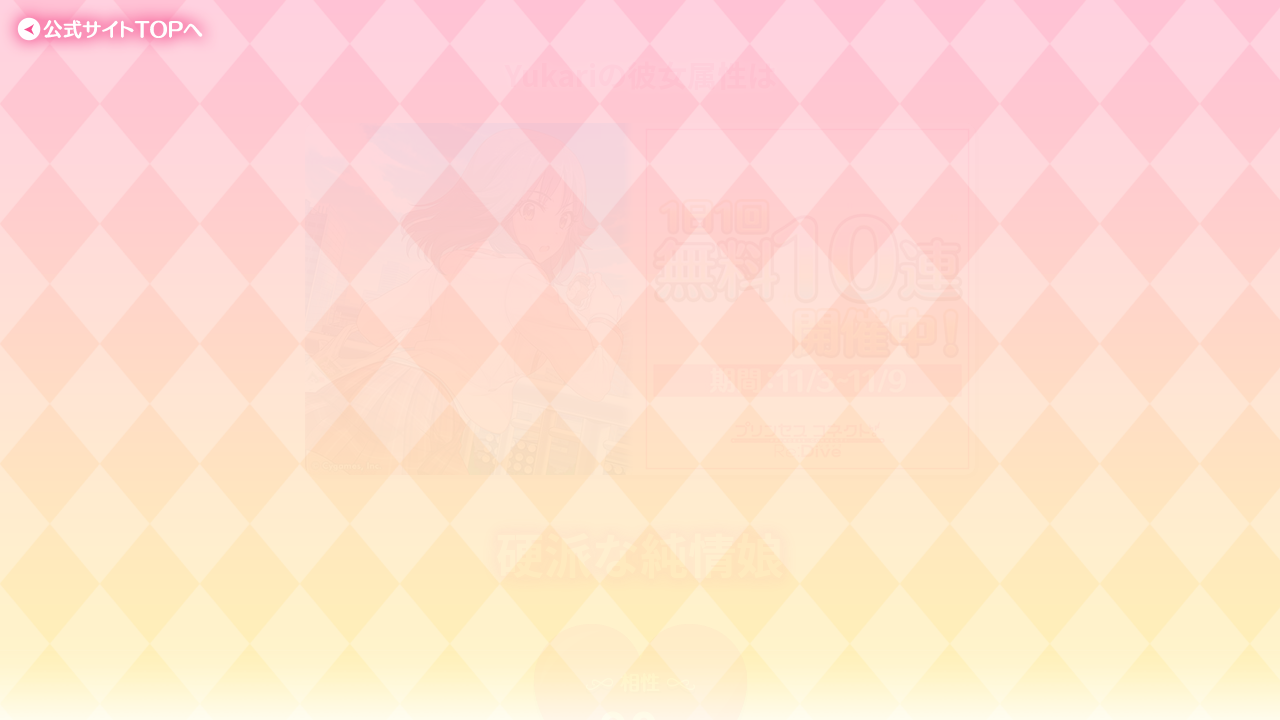

Waited for page to finish loading (networkidle)
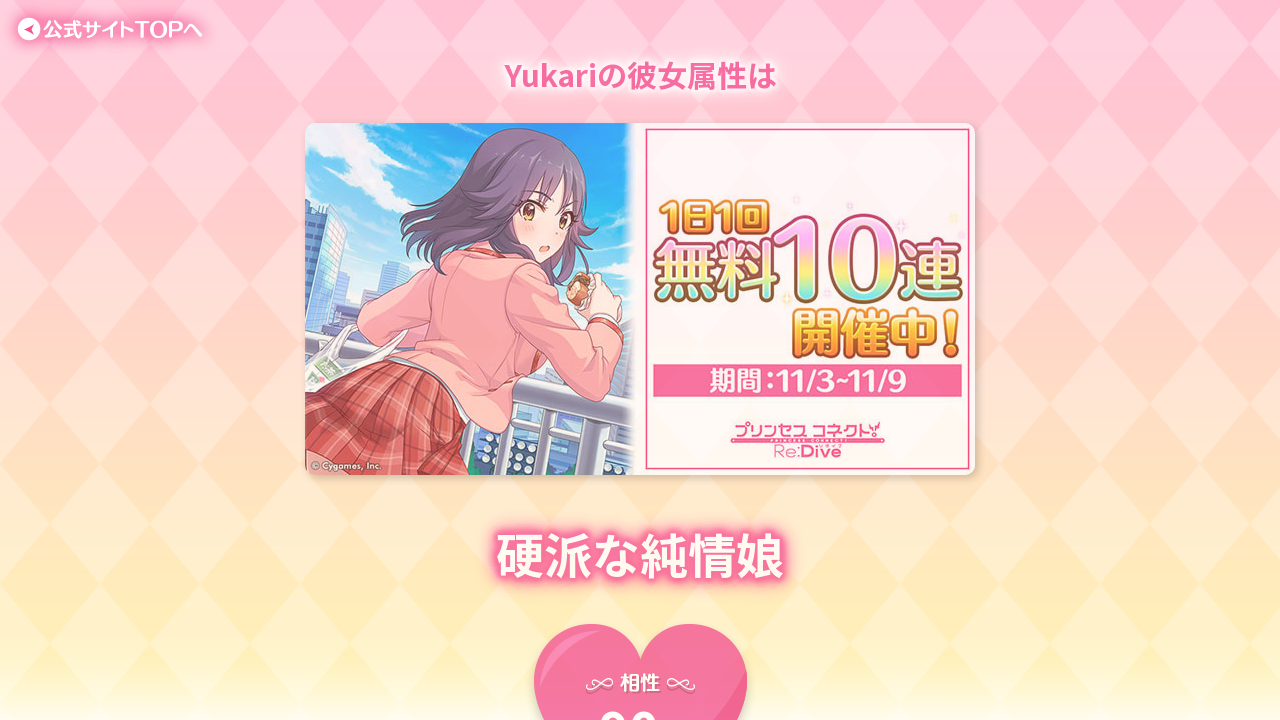

Waited for results div to appear
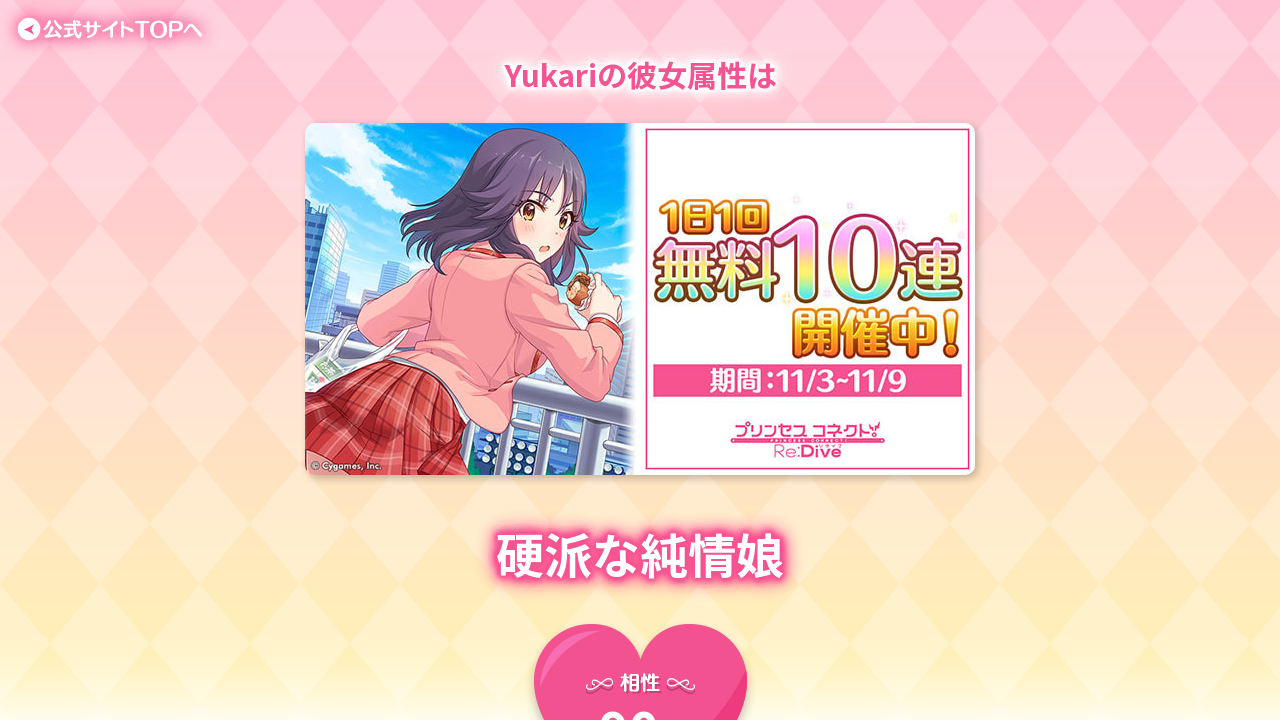

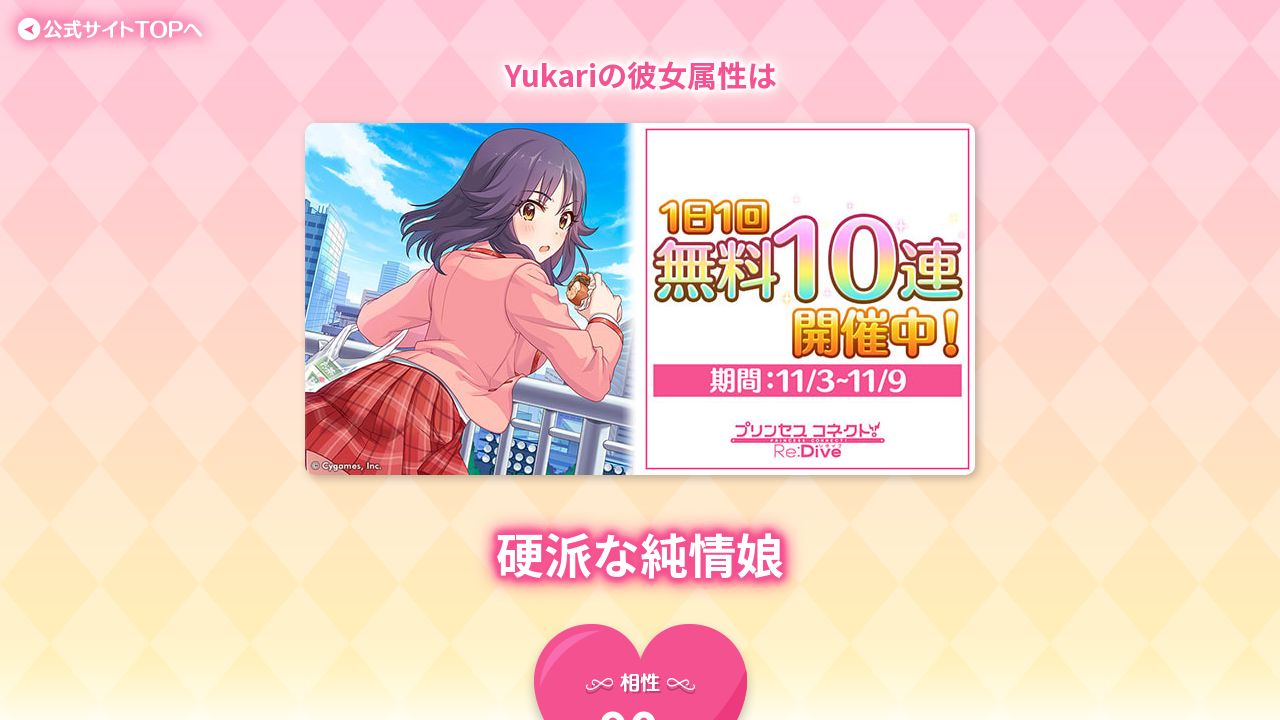